Tests registration form submission by filling all required fields including personal information, selecting gender, accepting terms, and submitting the form

Starting URL: http://automationbykrishna.com/#

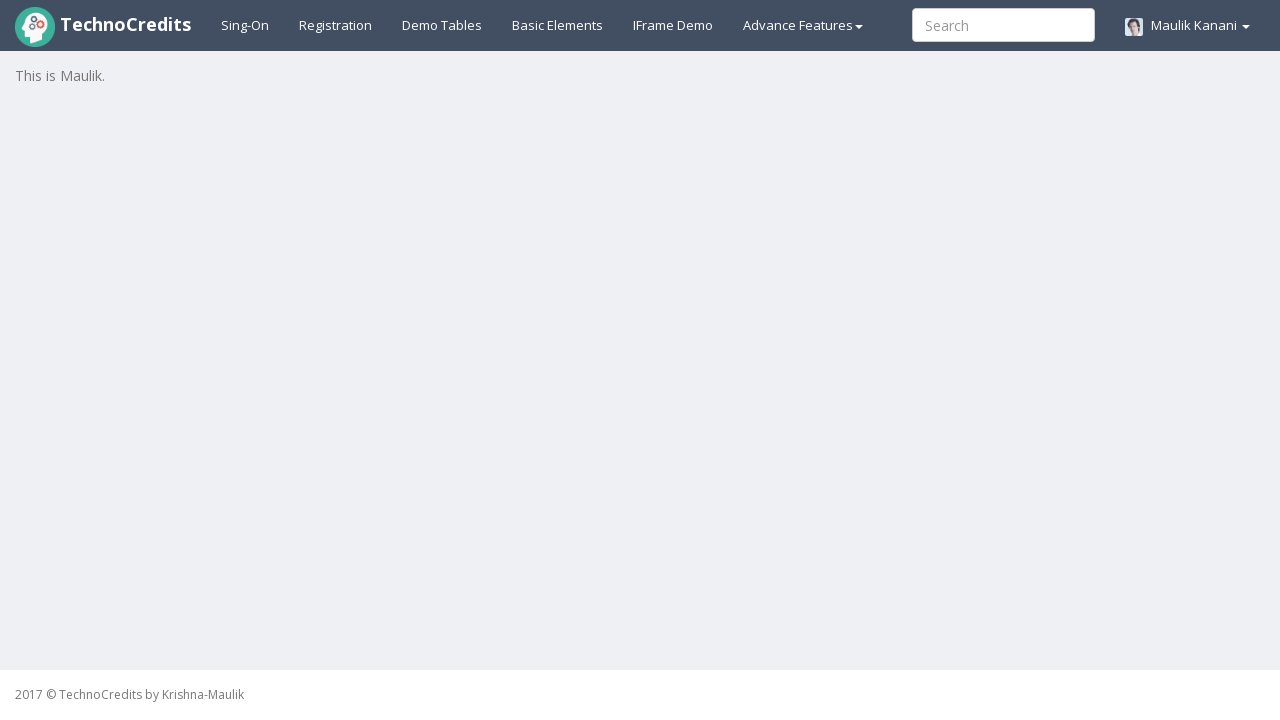

Clicked on Registration link at (336, 25) on text=Registration
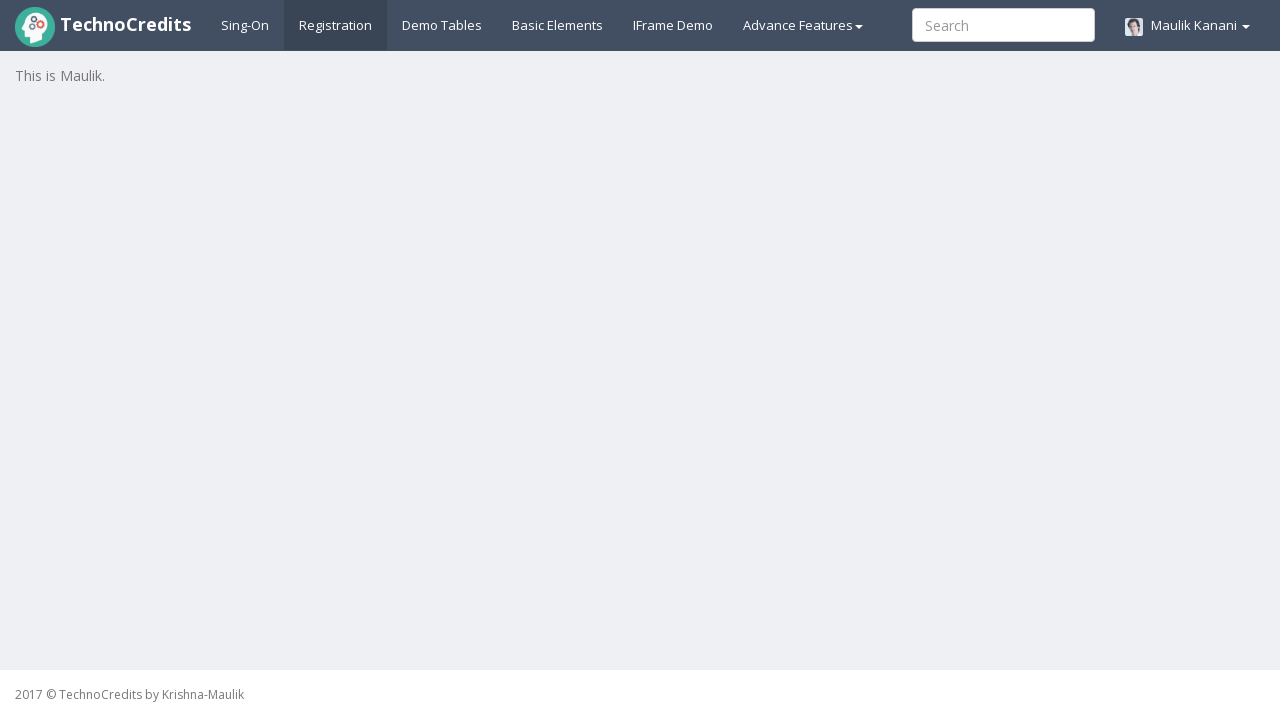

Waited for registration page to load
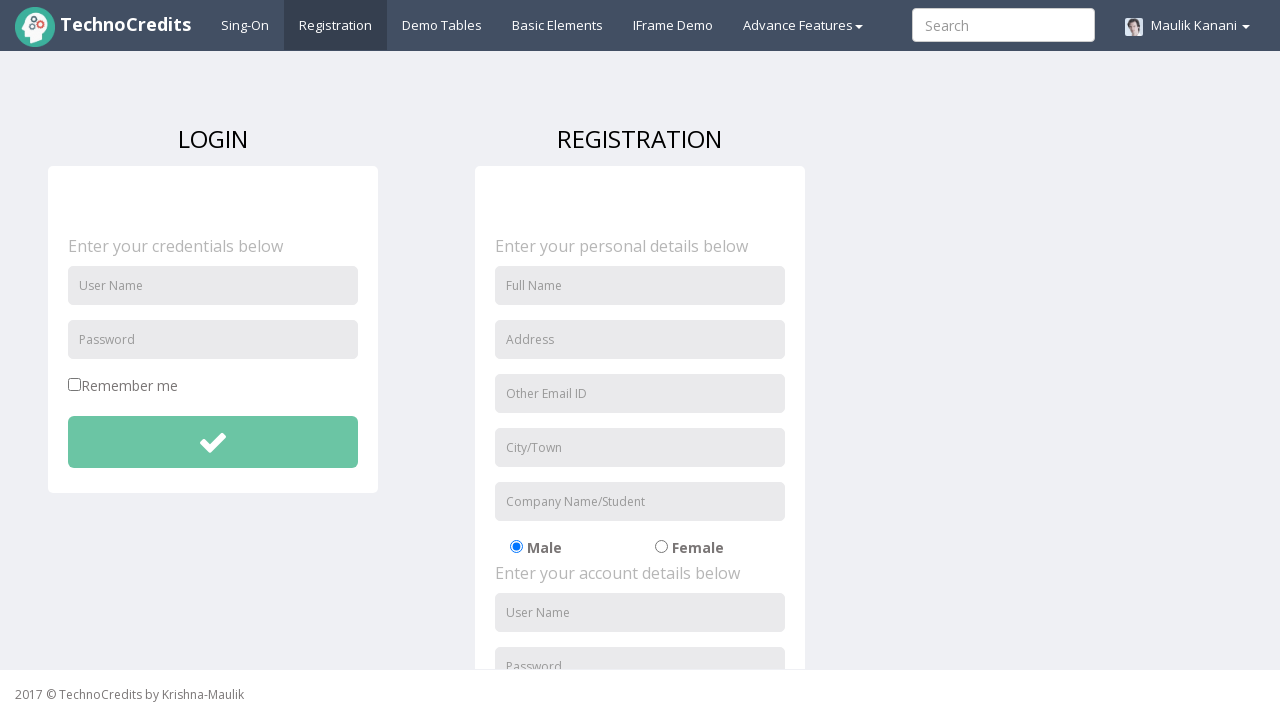

Filled in Full Name field with 'John Smith' on input#fullName
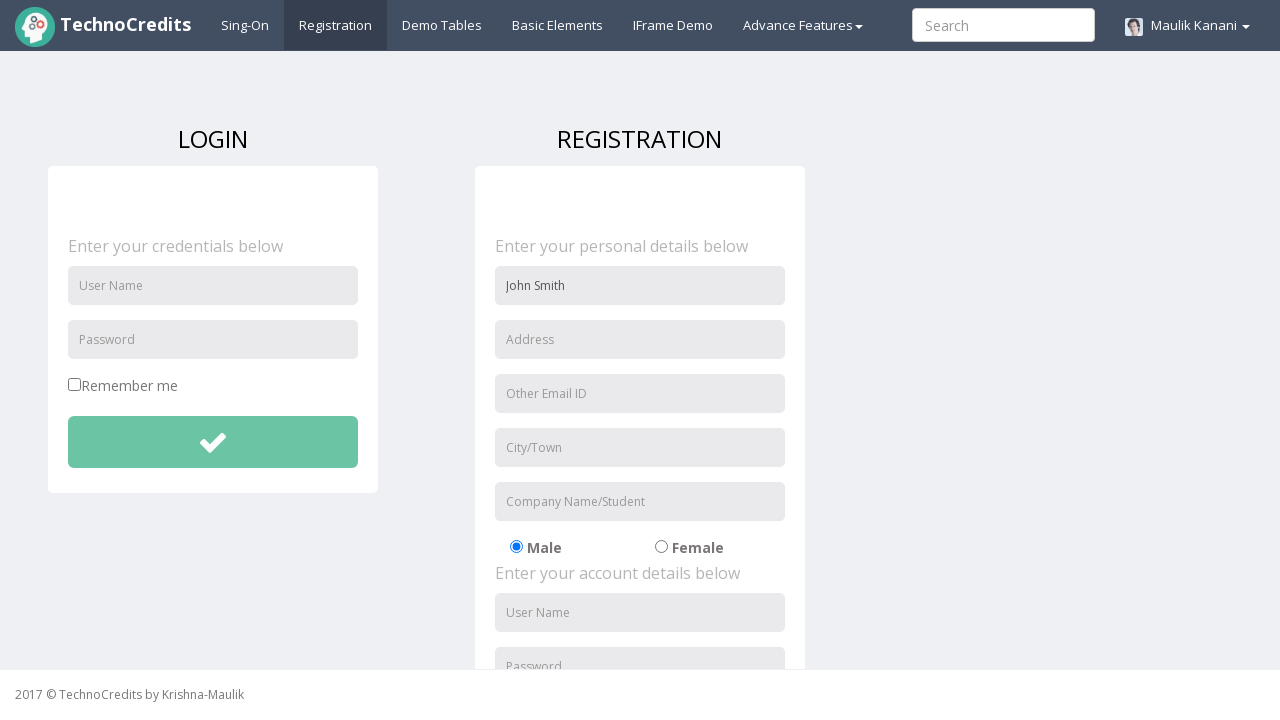

Filled in Address field with '123 Main Street, Boston' on input#address
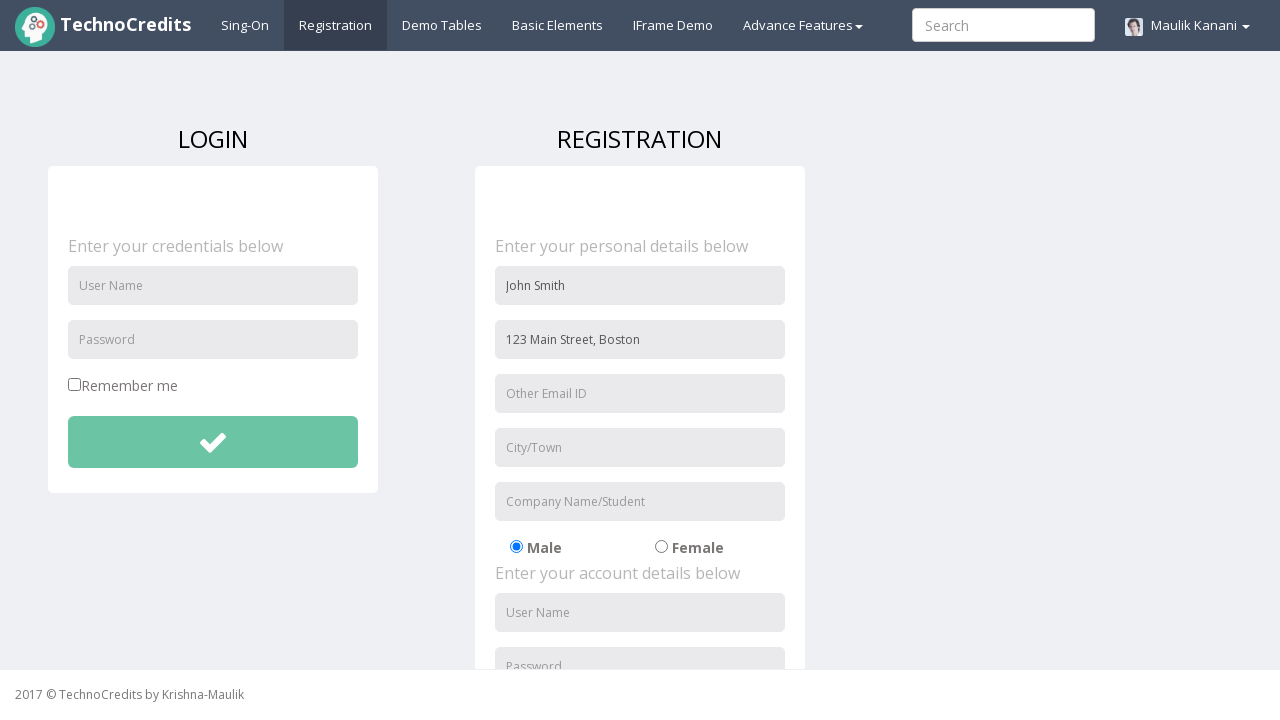

Filled in Email field with 'john.smith@example.com' on input[name='useremail']
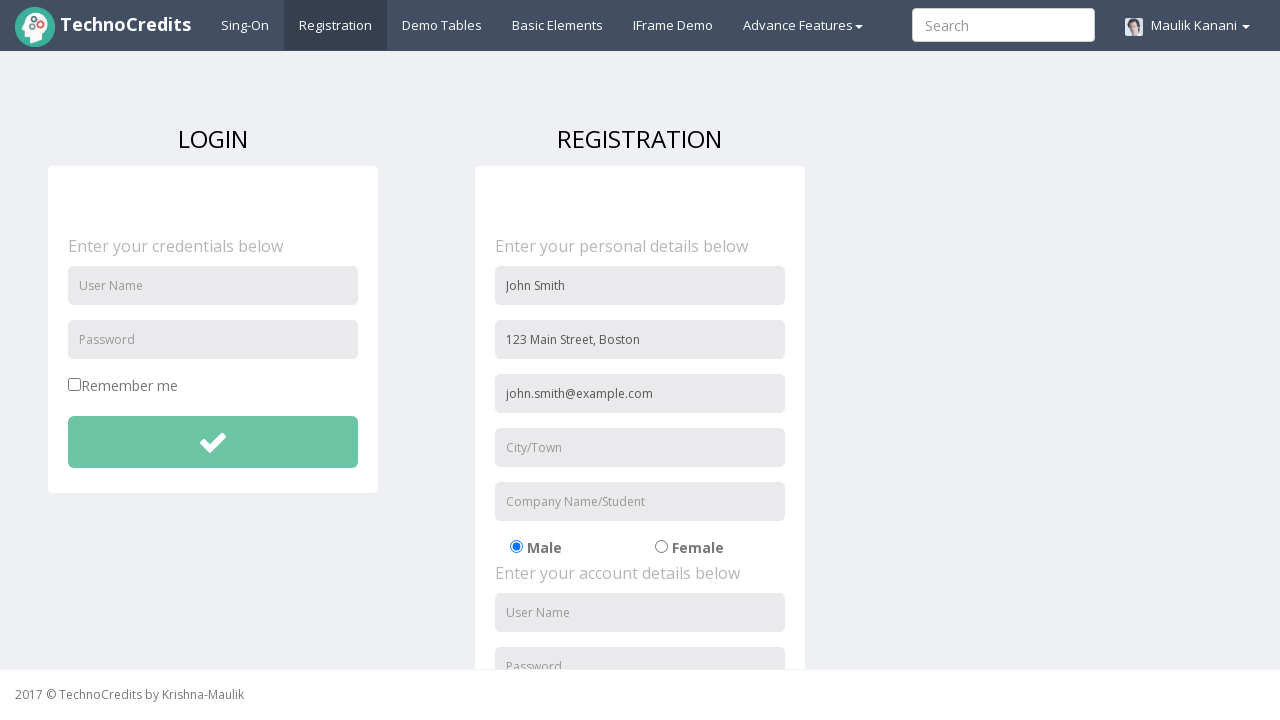

Filled in City field with 'Boston' on #usercity
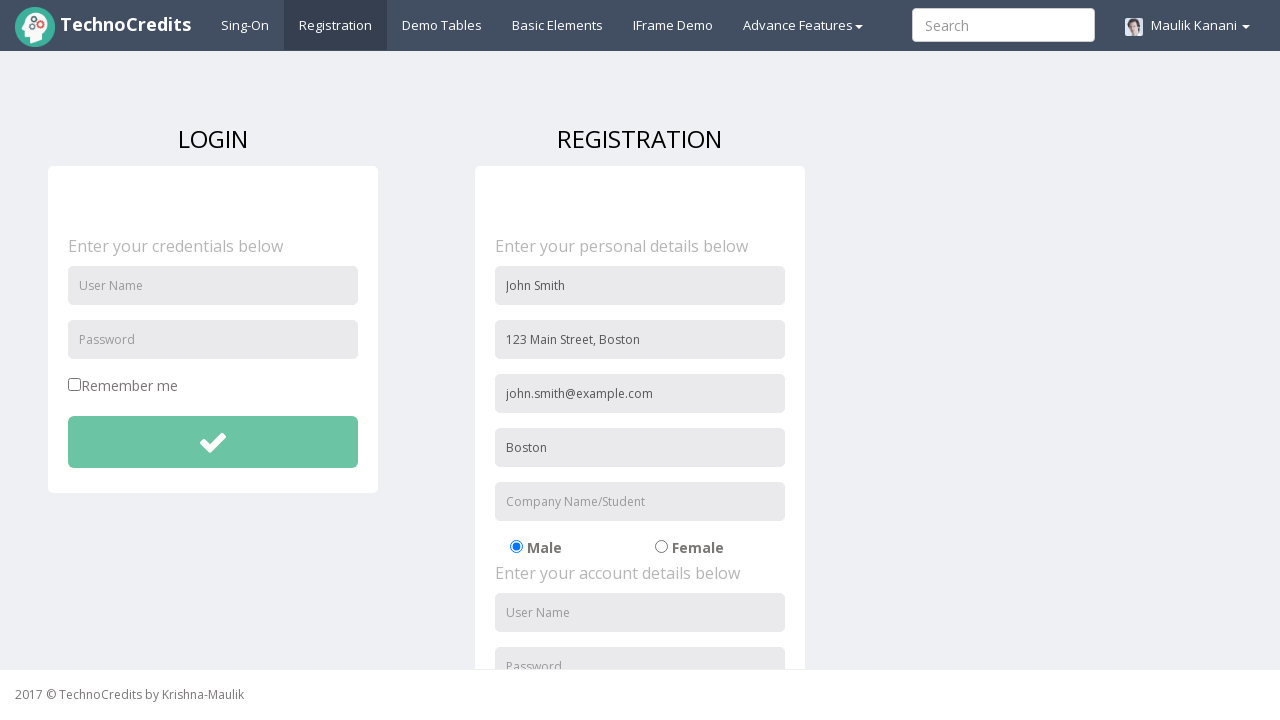

Filled in Organization field with 'Tech Corp' on input[name='organization']
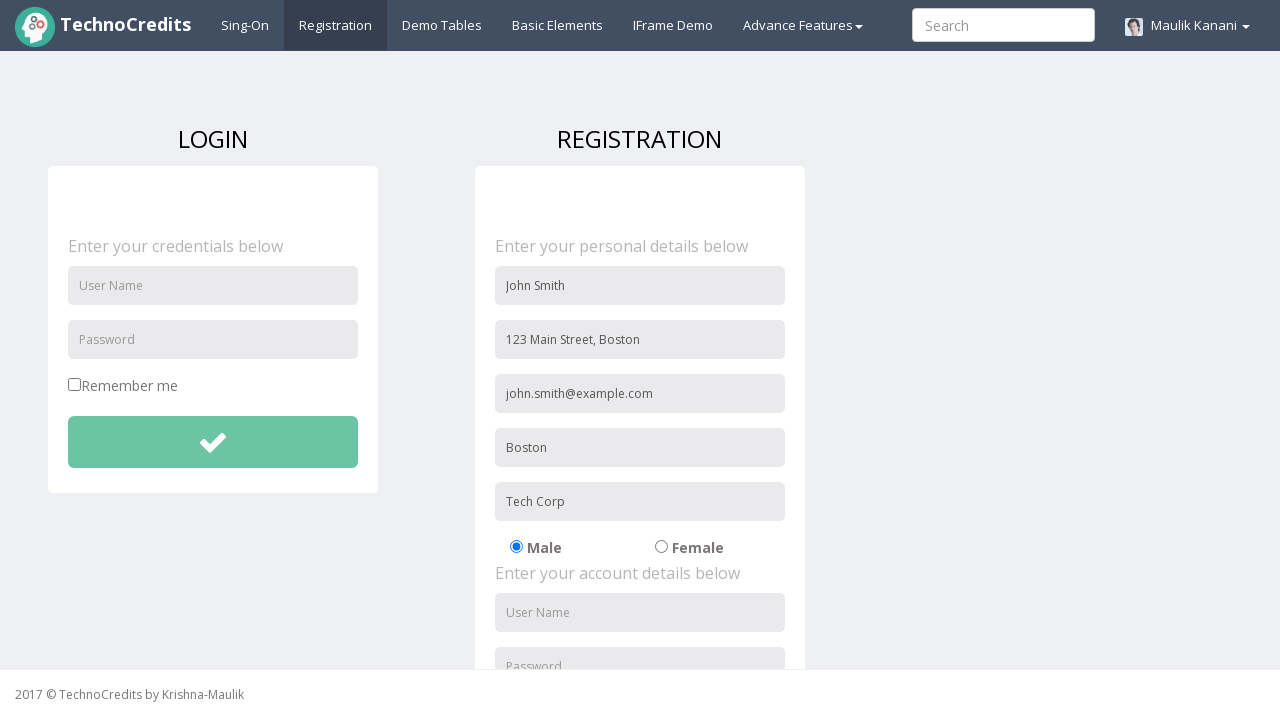

Selected Male gender radio button at (516, 547) on label input#radio-01
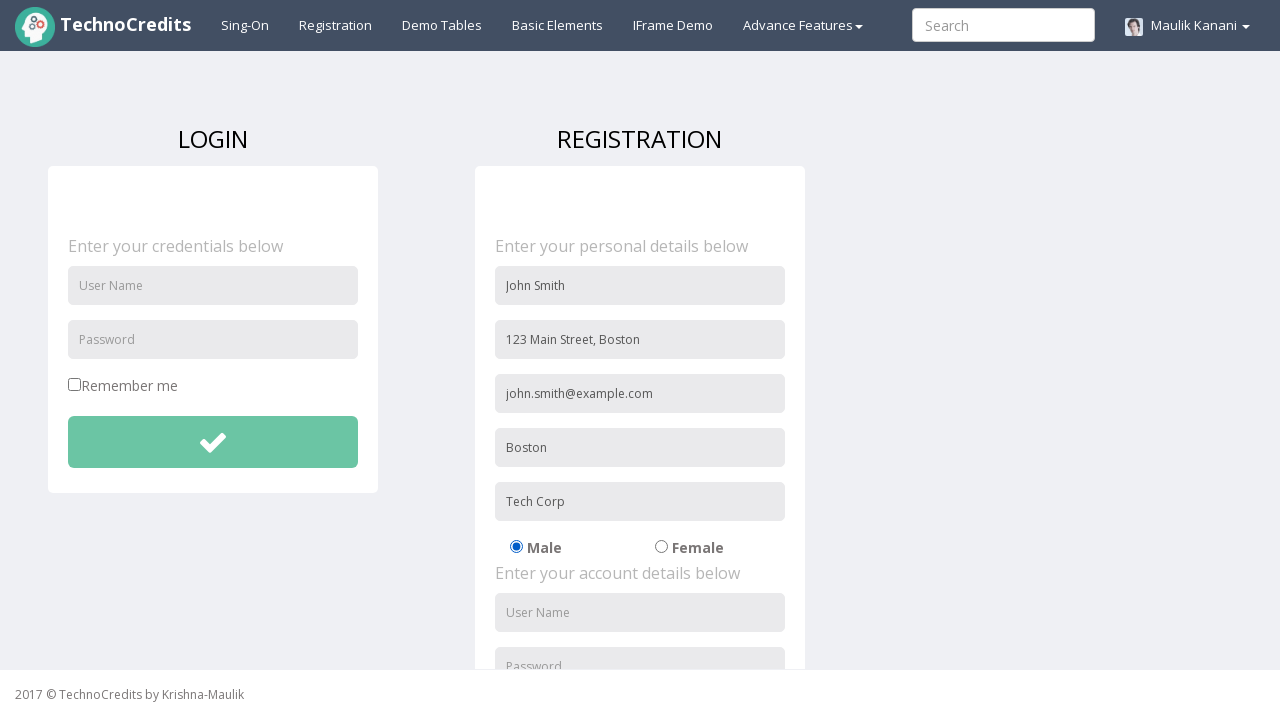

Filled in Username field with 'johnsmith2024' on input#usernameReg
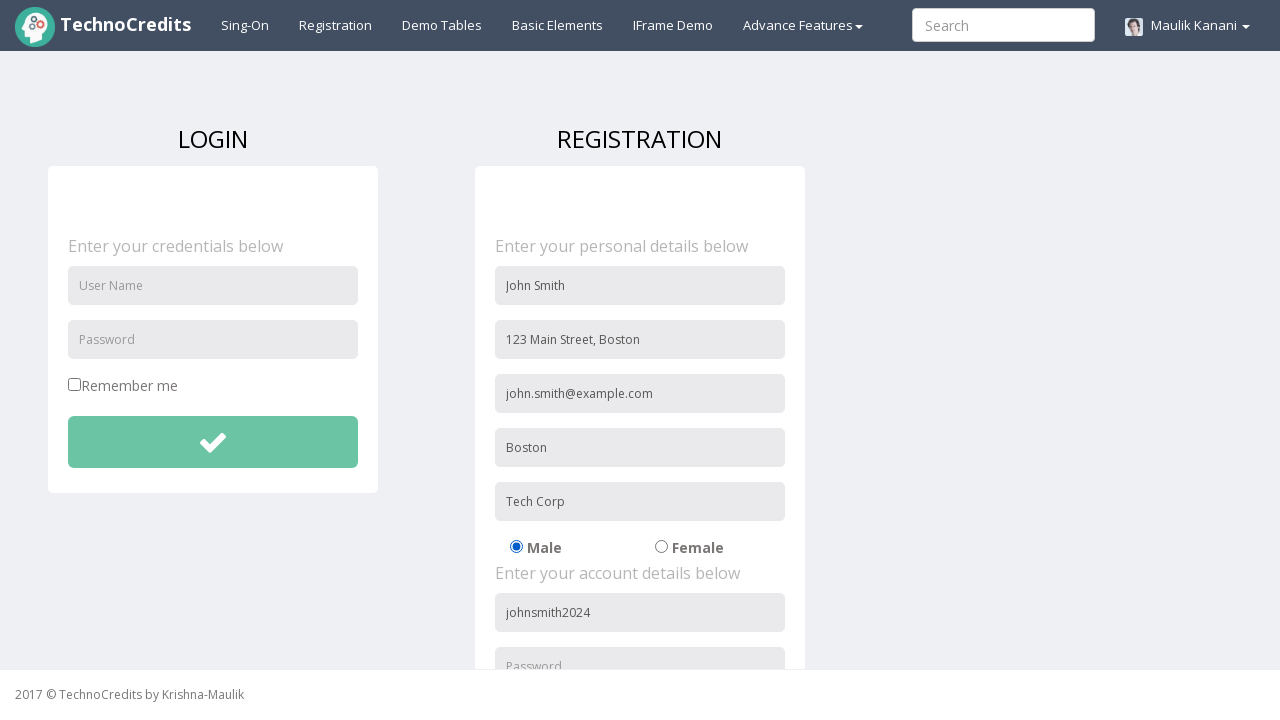

Filled in Password field with 'SecurePass123' on input#passwordReg
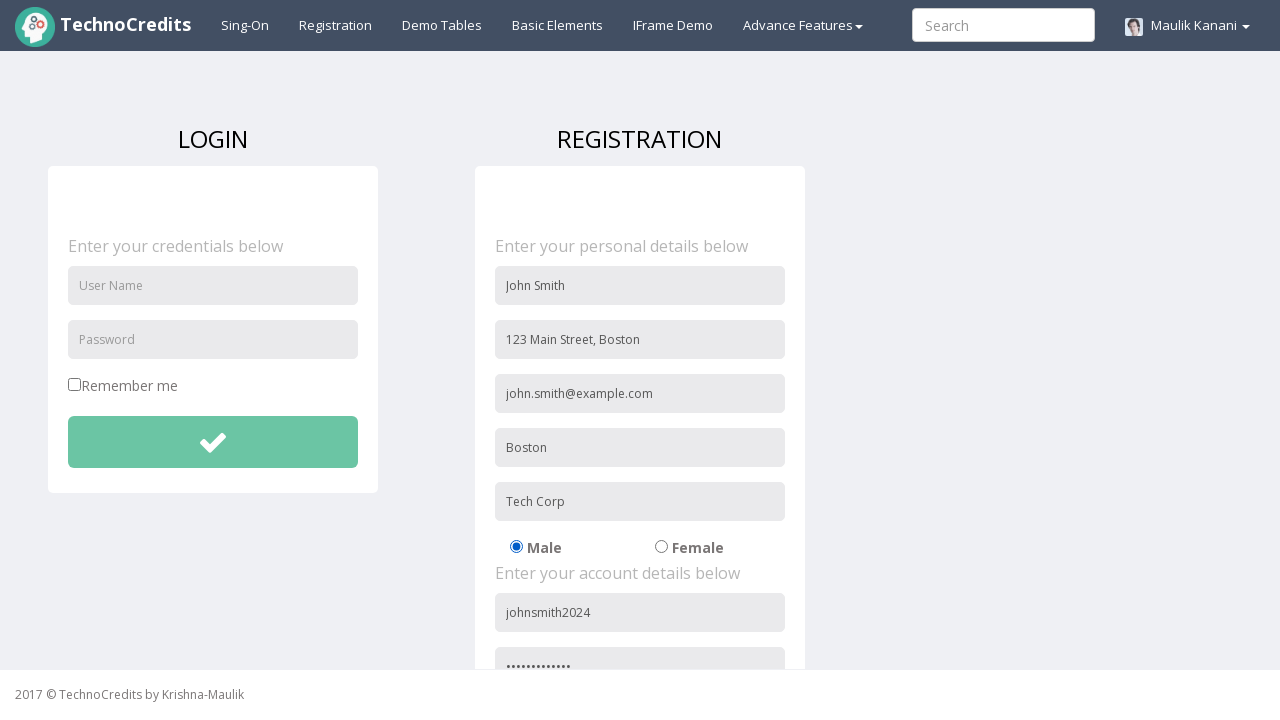

Filled in Re-enter Password field with 'SecurePass123' on input#repasswordReg
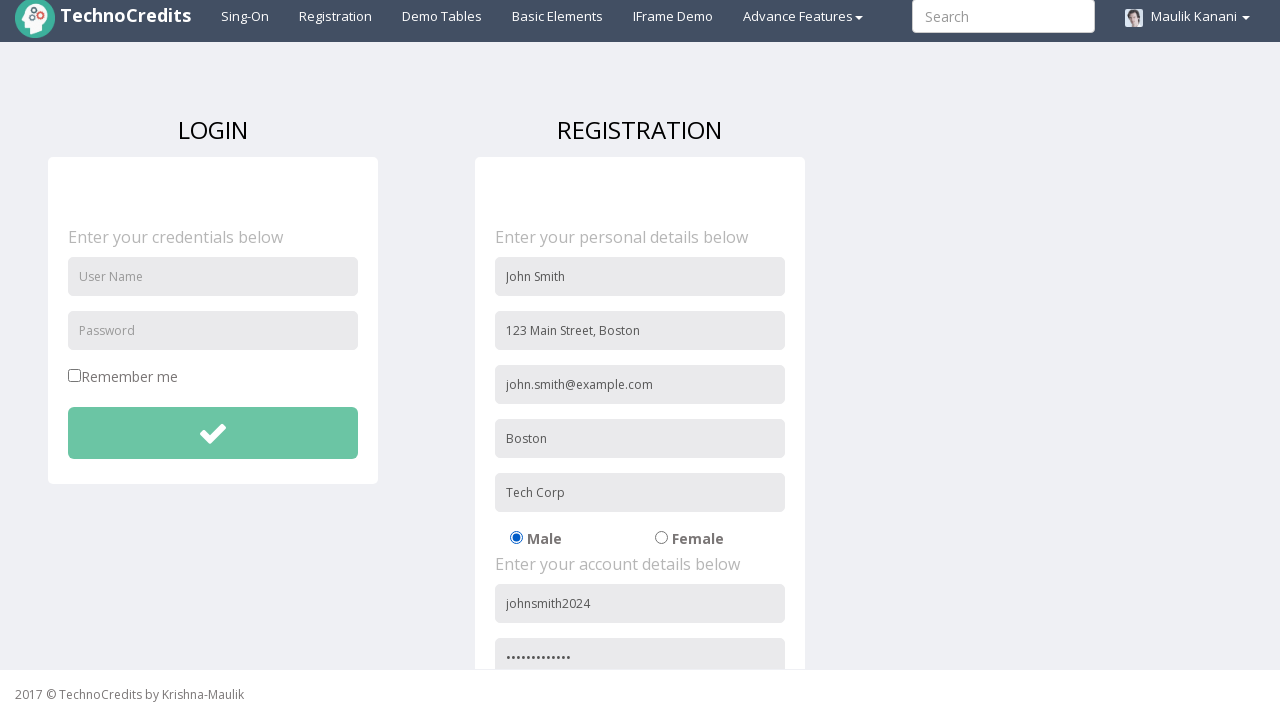

Checked Terms and Conditions checkbox at (481, 601) on #signupAgreement
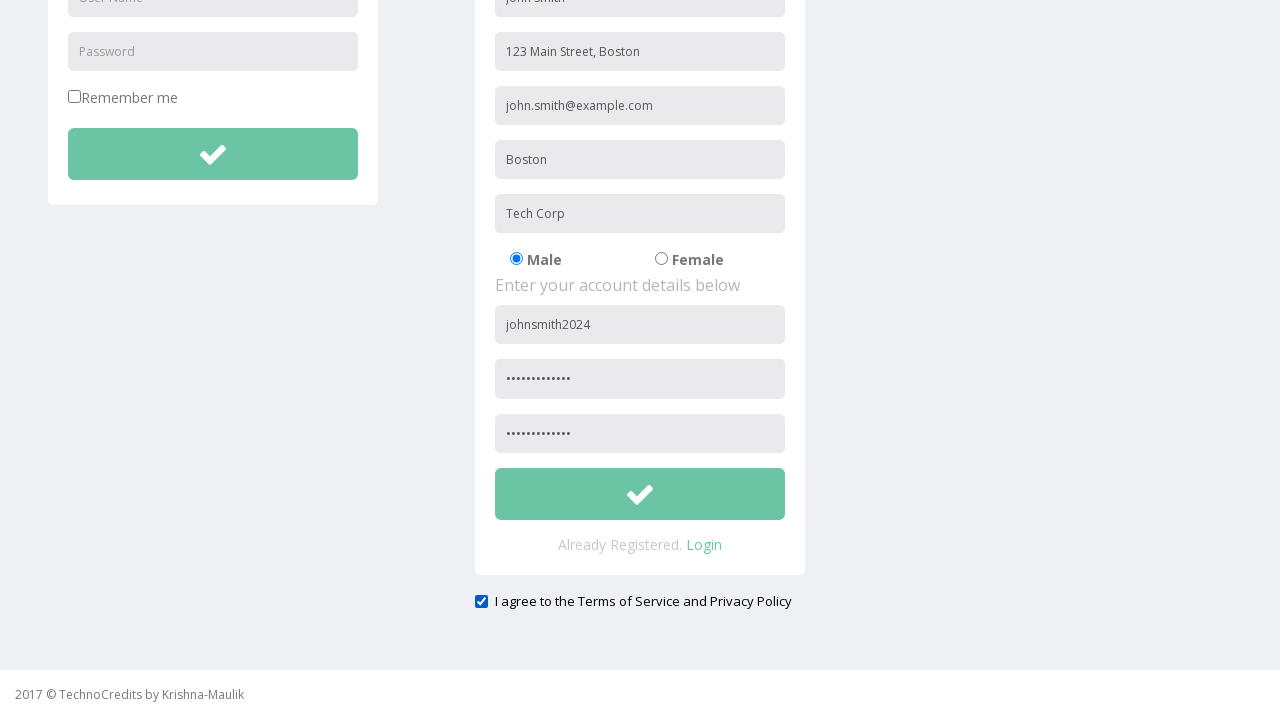

Clicked Sign Up button to submit registration form at (640, 494) on button#btnsubmitsignUp
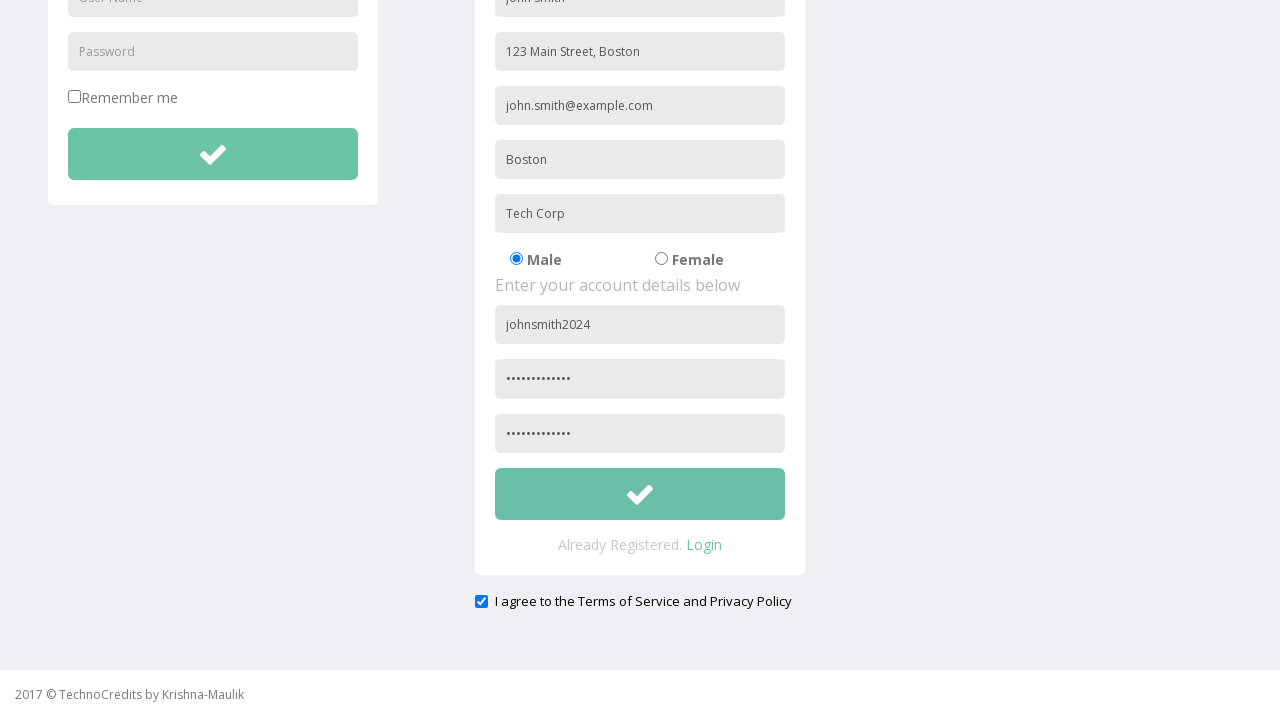

Accepted dialog alert after form submission
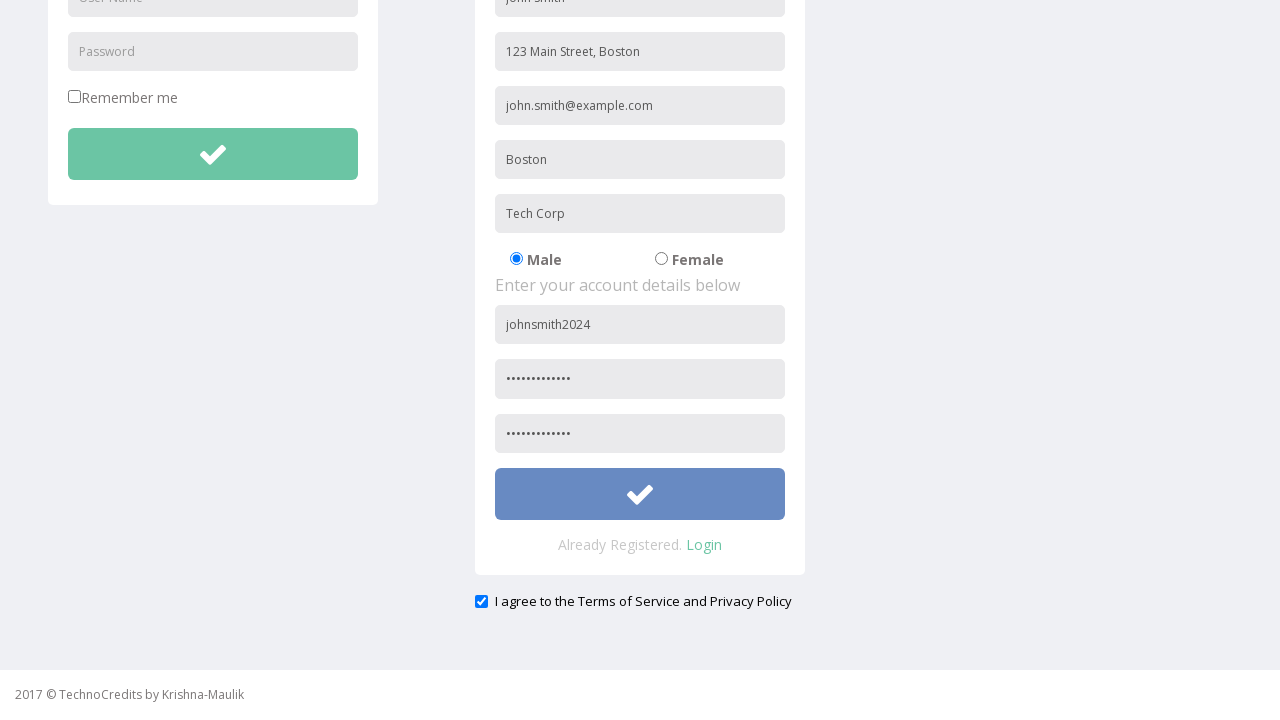

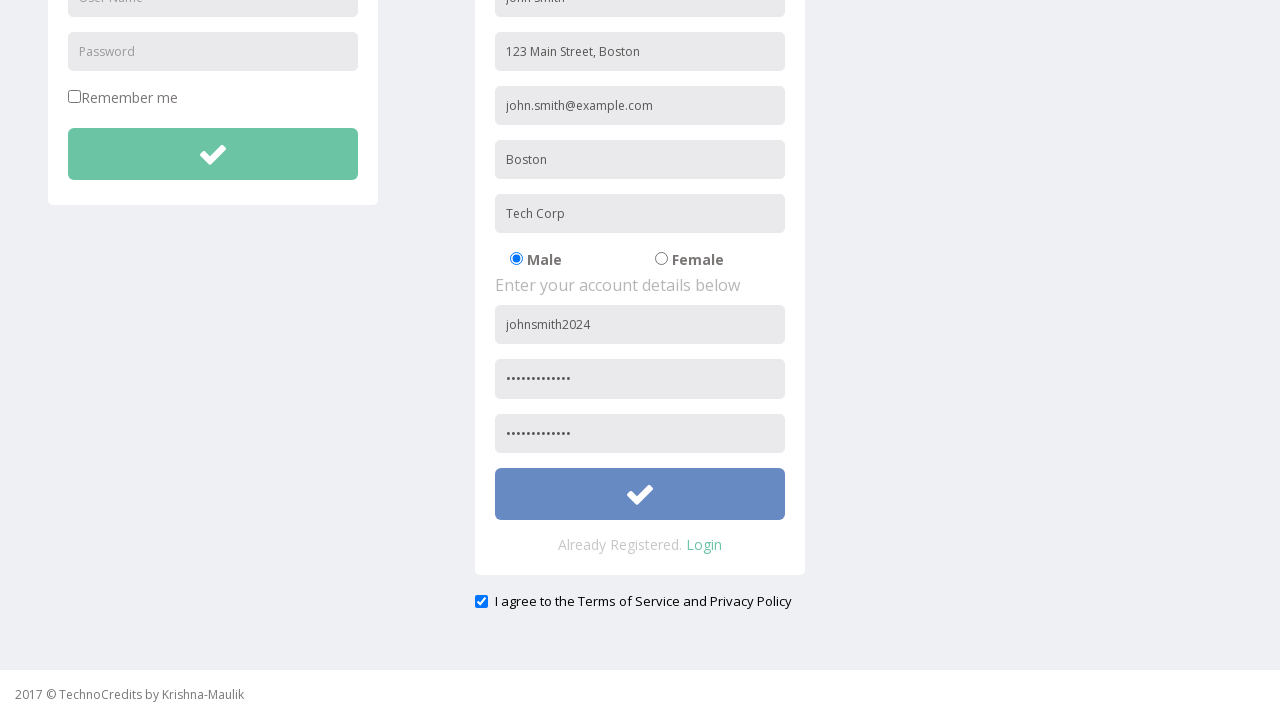